Tests that the maxlength attribute can be retrieved from the textarea

Starting URL: https://codebeautify.org/html-textarea-generator

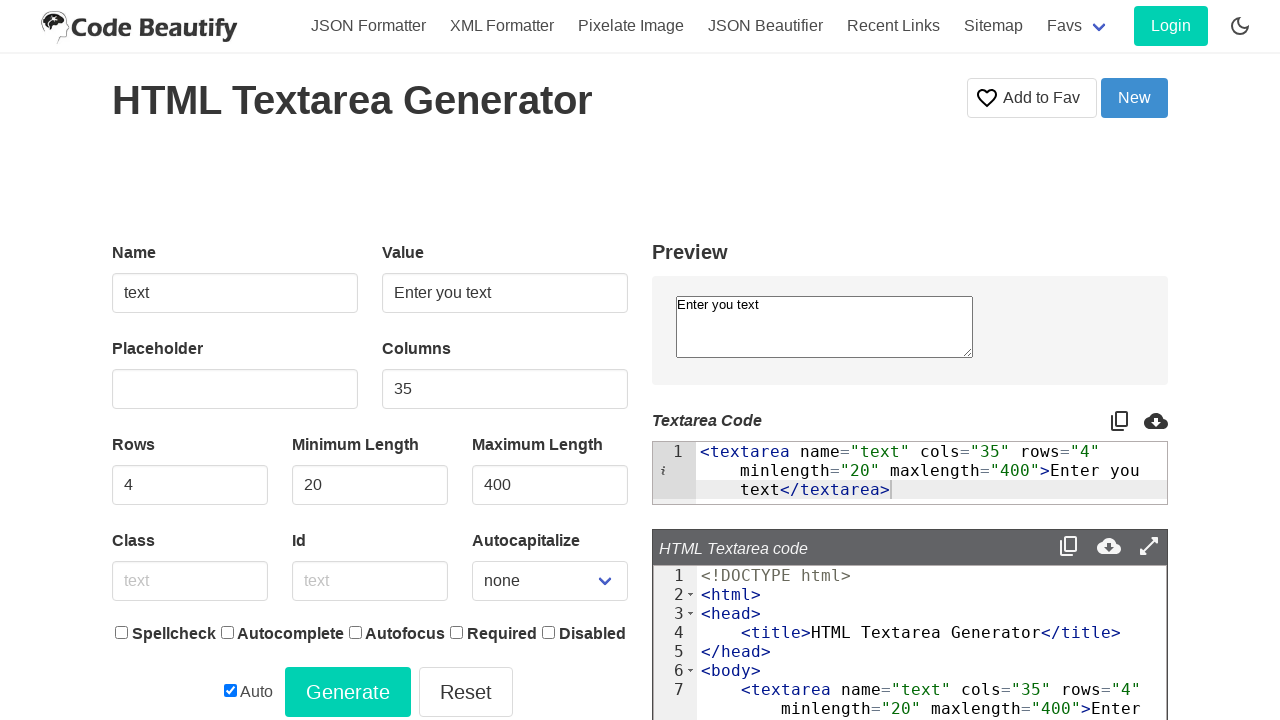

Navigated to HTML textarea generator page
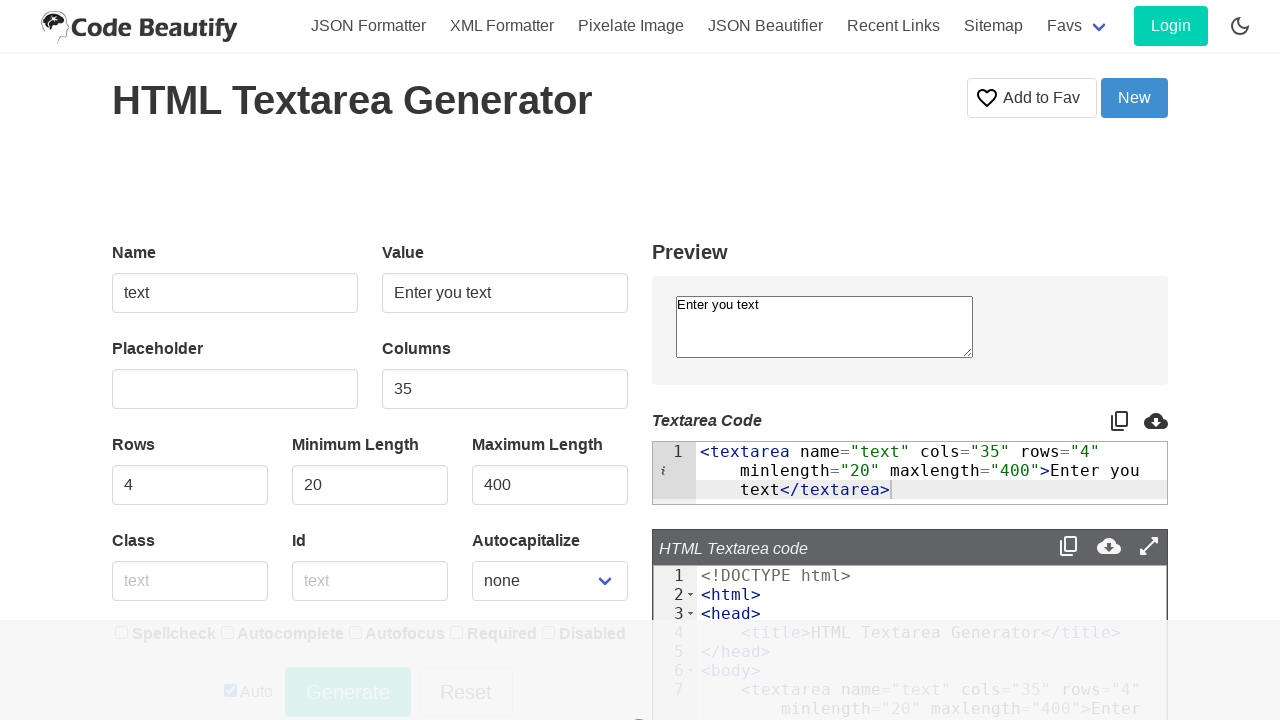

Retrieved maxlength attribute from textarea element
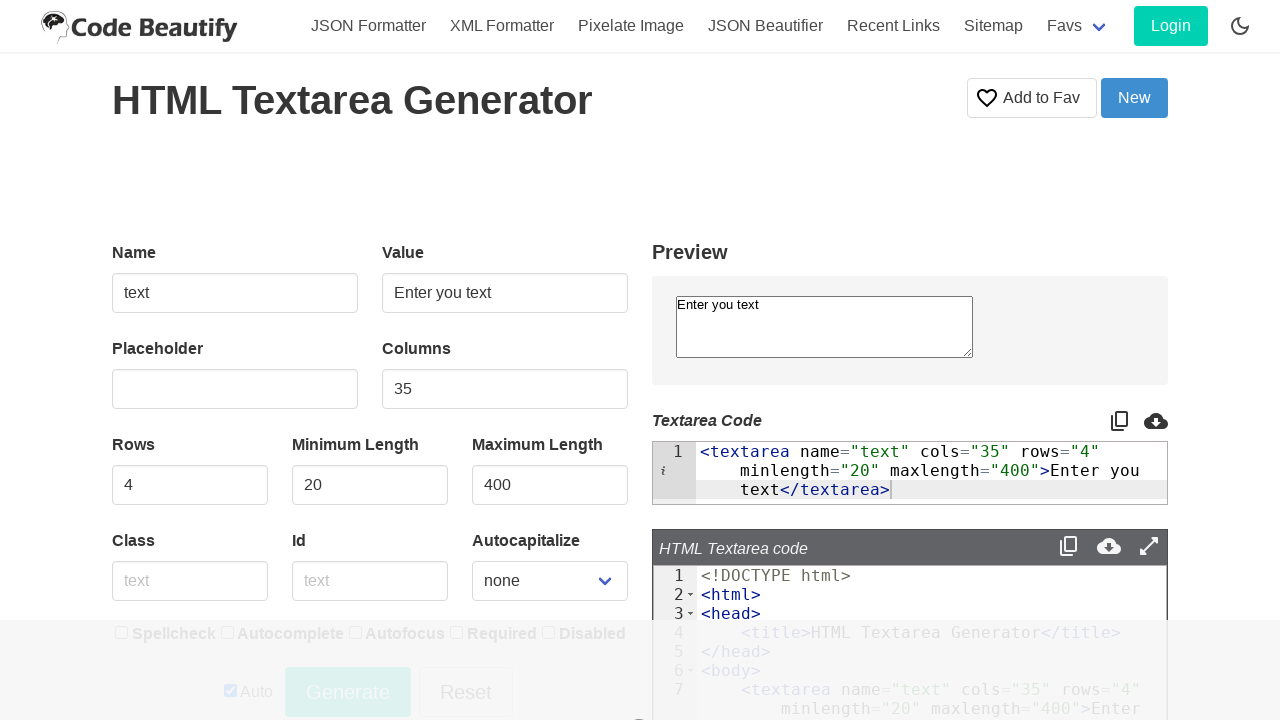

Parsed maxlength value as integer or defaulted to 0
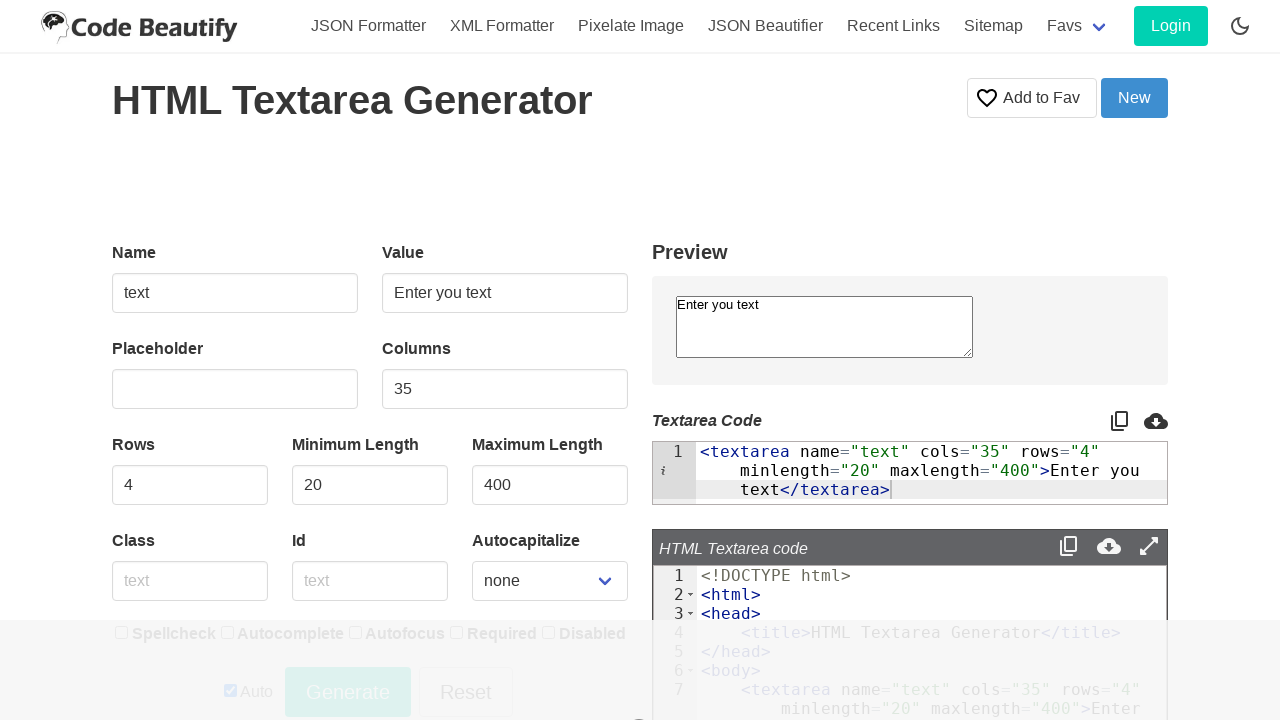

Asserted that maxlength is greater than or equal to 0
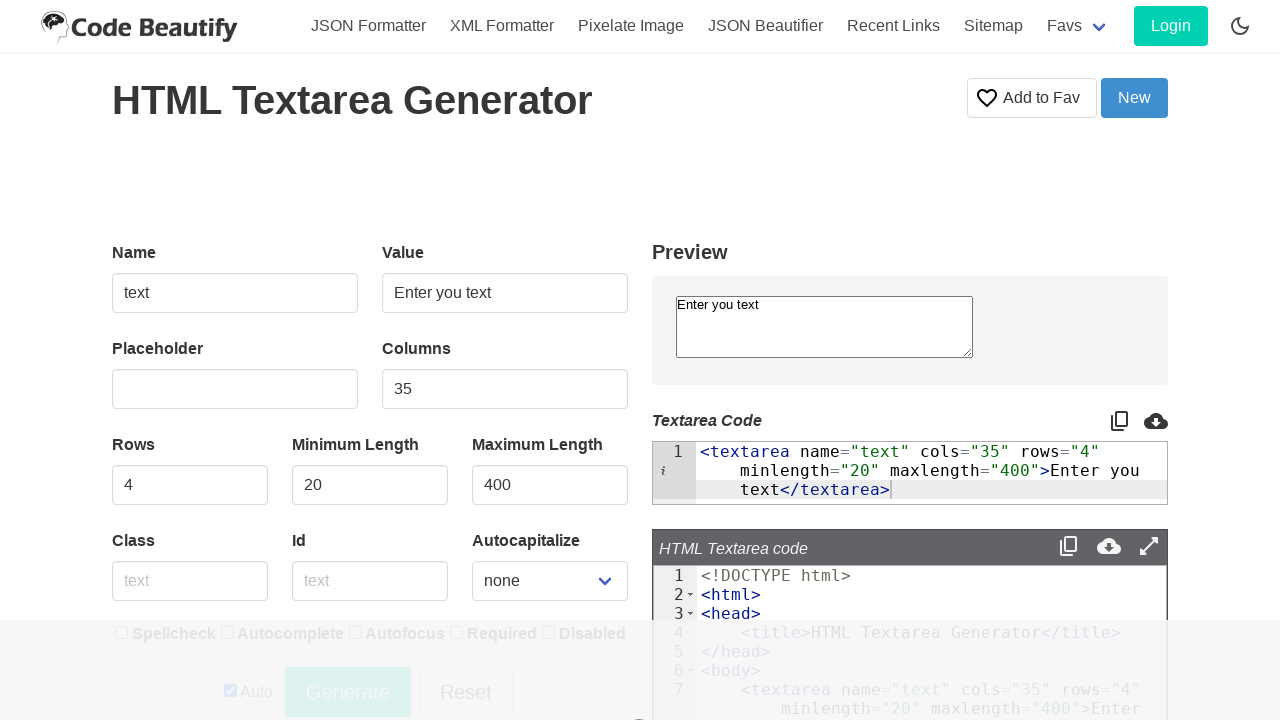

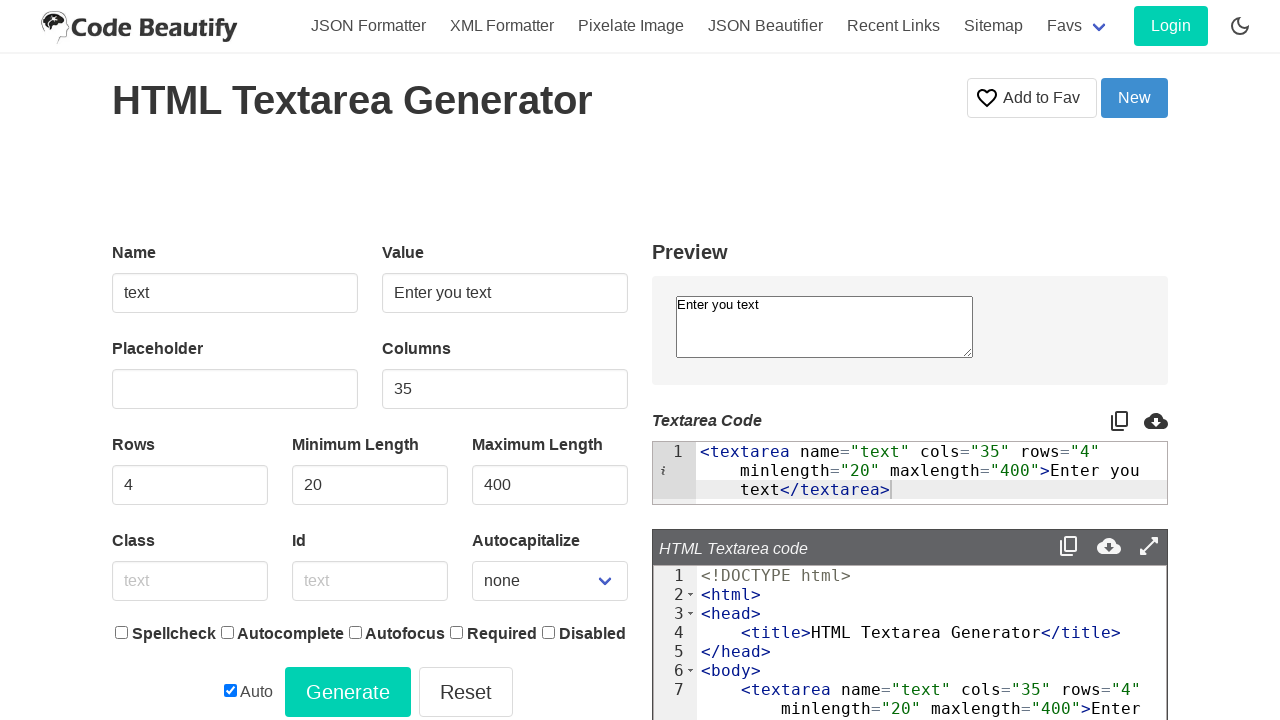